Tests the automation practice form by selecting the "Male" gender radio button option

Starting URL: https://demoqa.com/automation-practice-form

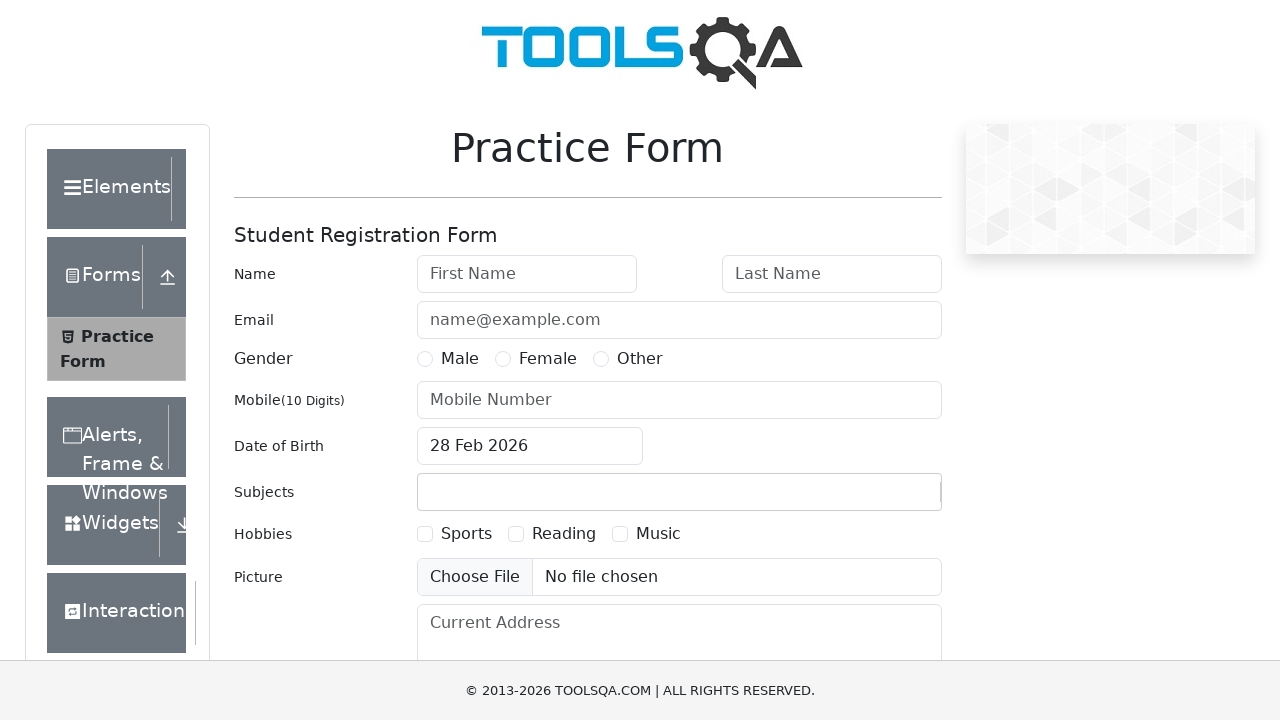

Navigated to DemoQA automation practice form
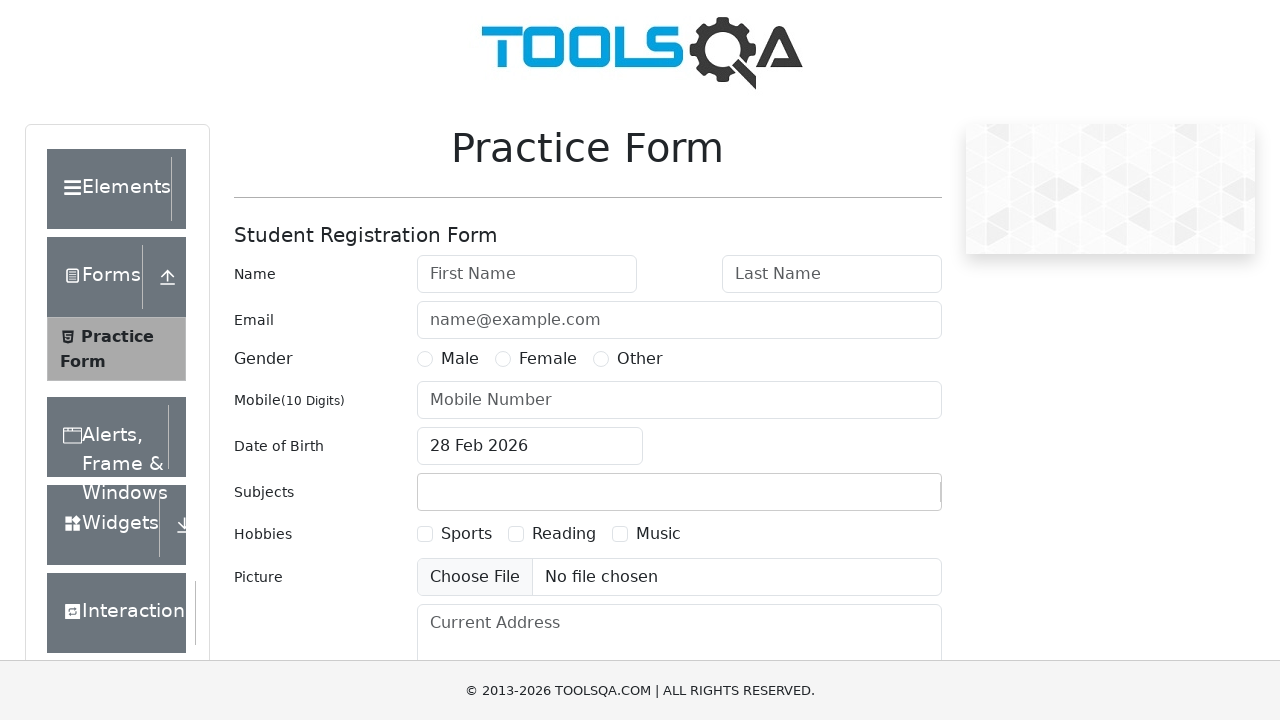

Clicked the 'Male' gender radio button option at (460, 359) on label[for='gender-radio-1']
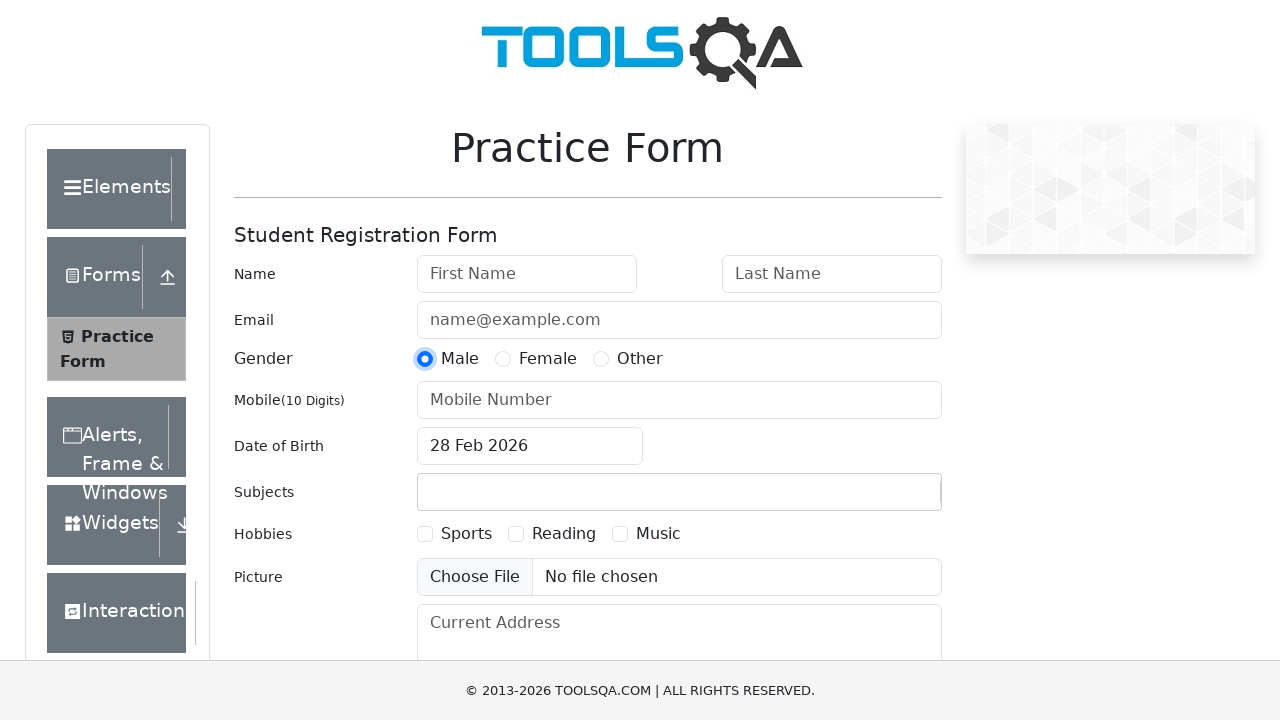

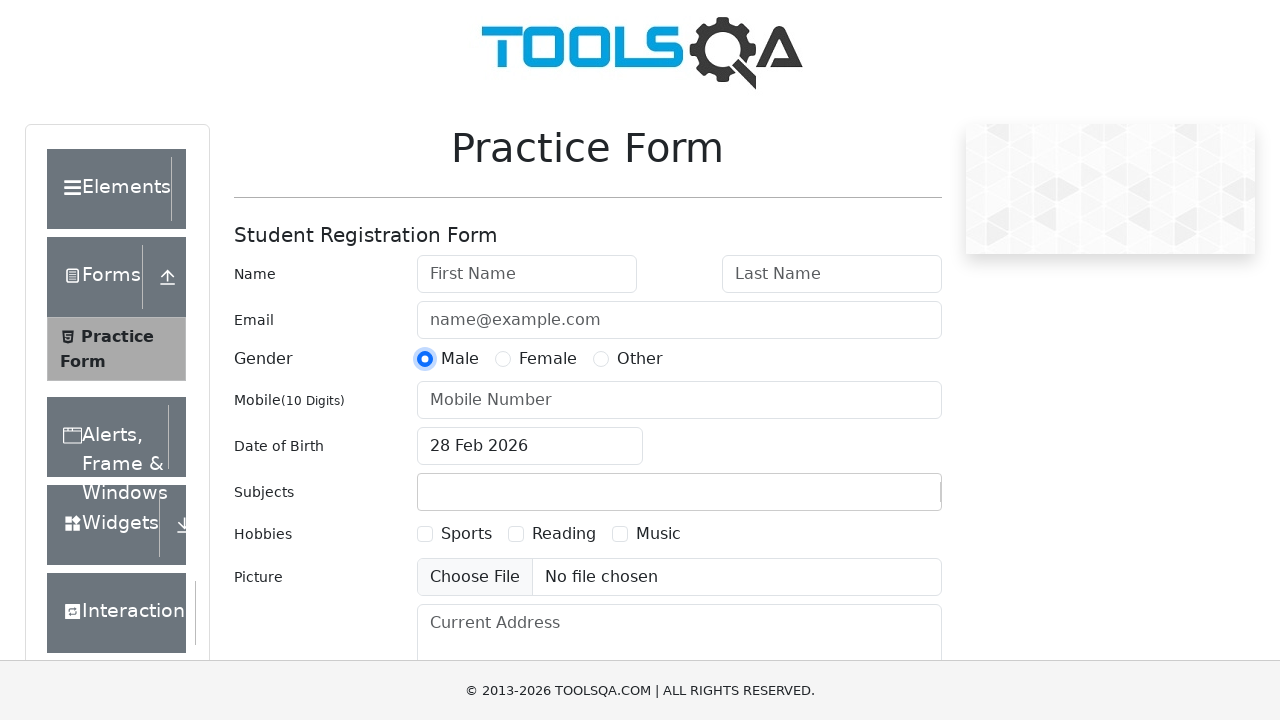